Fills a phone number field on a form page

Starting URL: https://www.foritotita.gr/?page_id=362

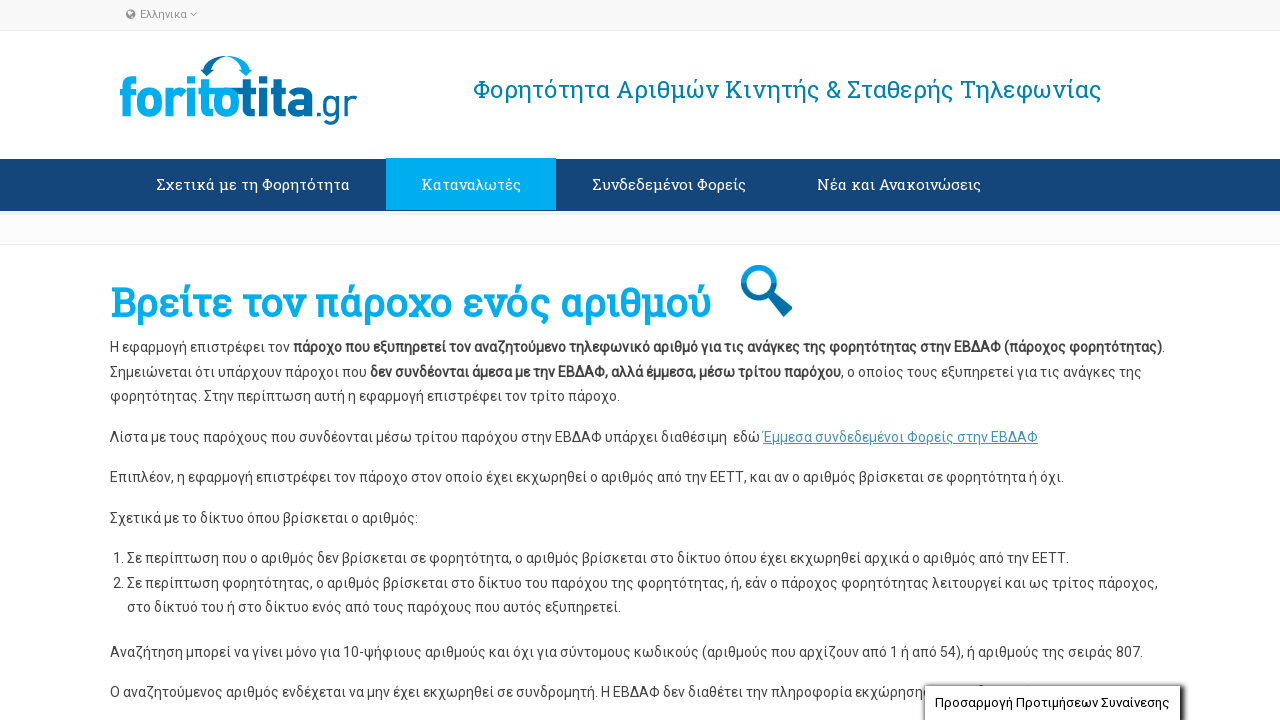

Cleared phone number field on input[name='number']
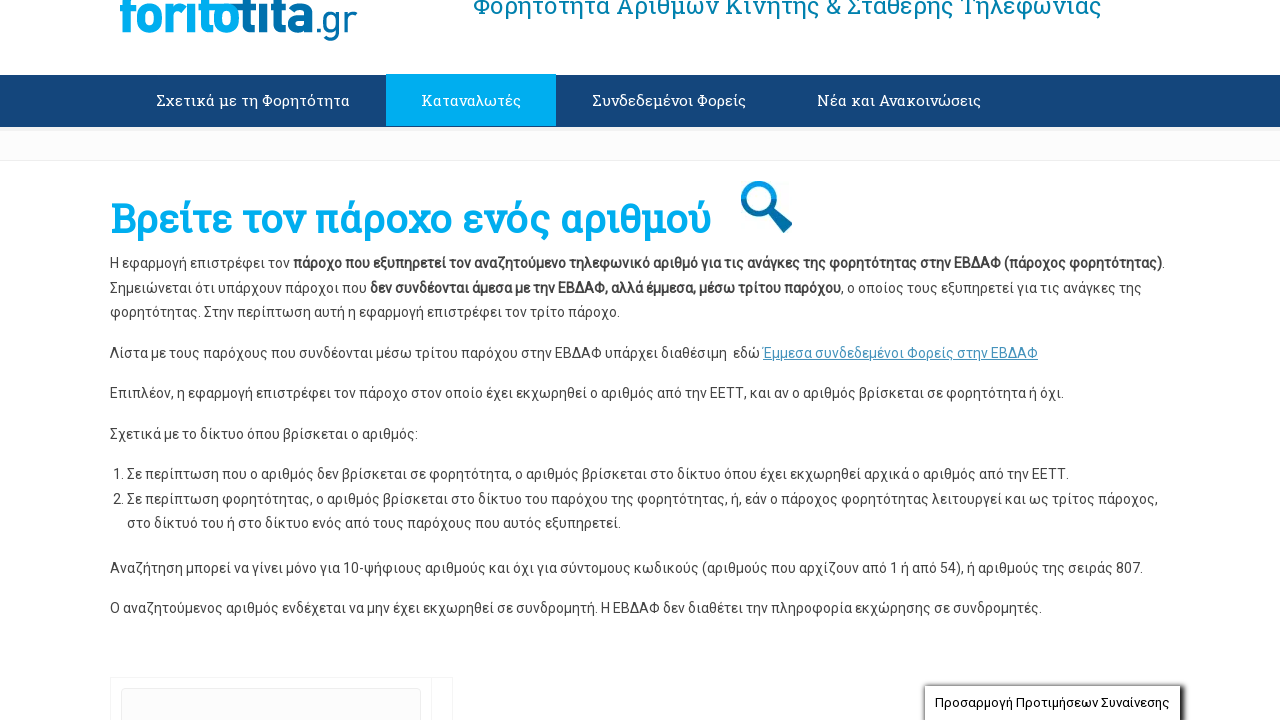

Filled phone number field with test number 2106789012 on input[name='number']
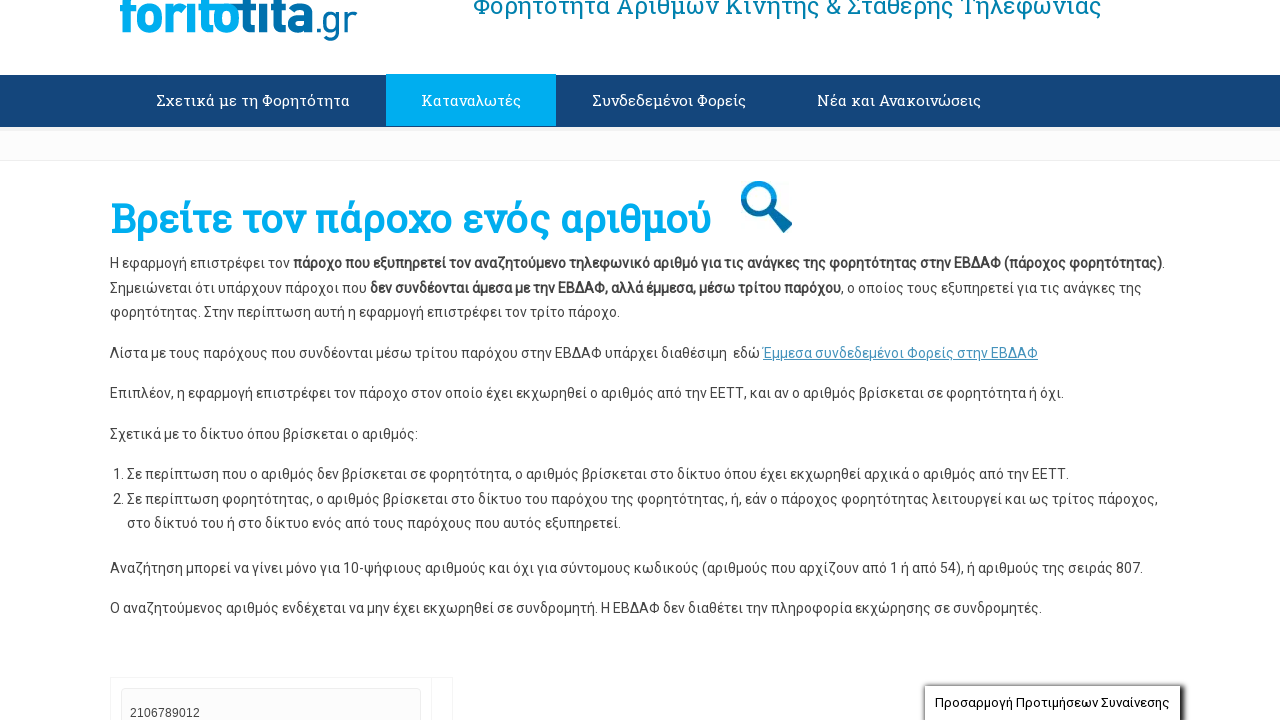

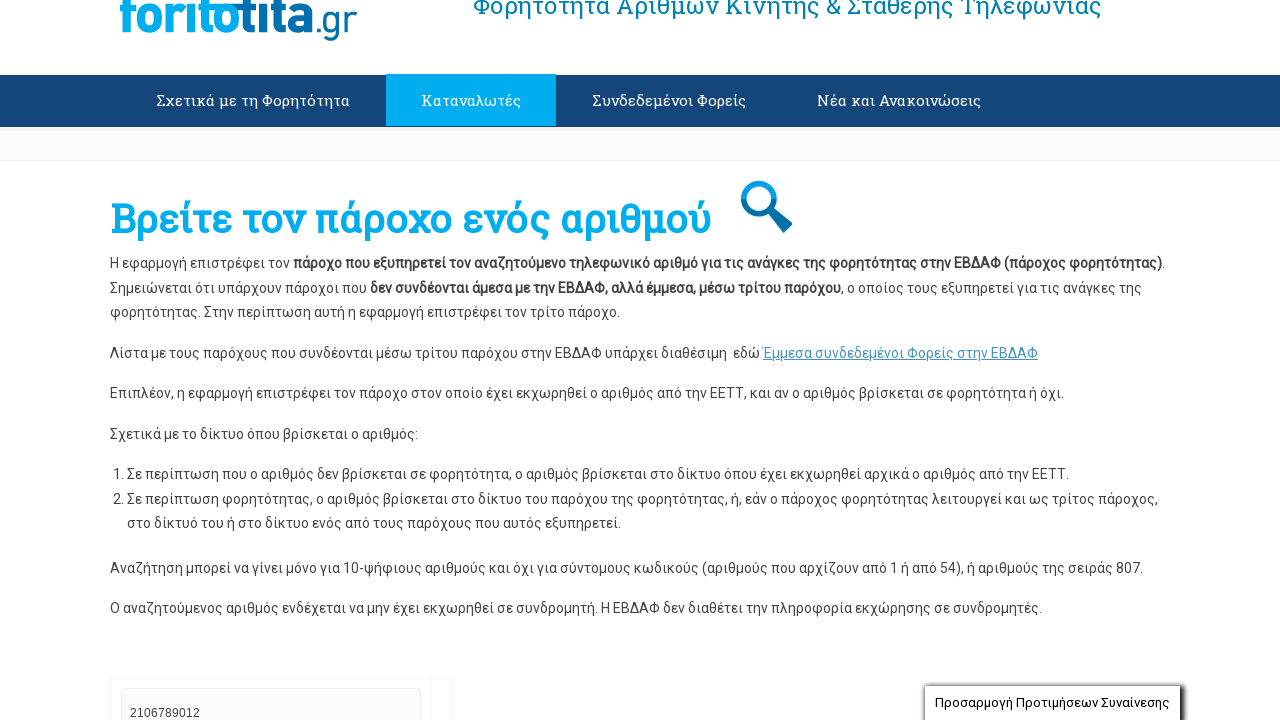